Navigates to Elements page and verifies left panel menu items

Starting URL: https://demoqa.com

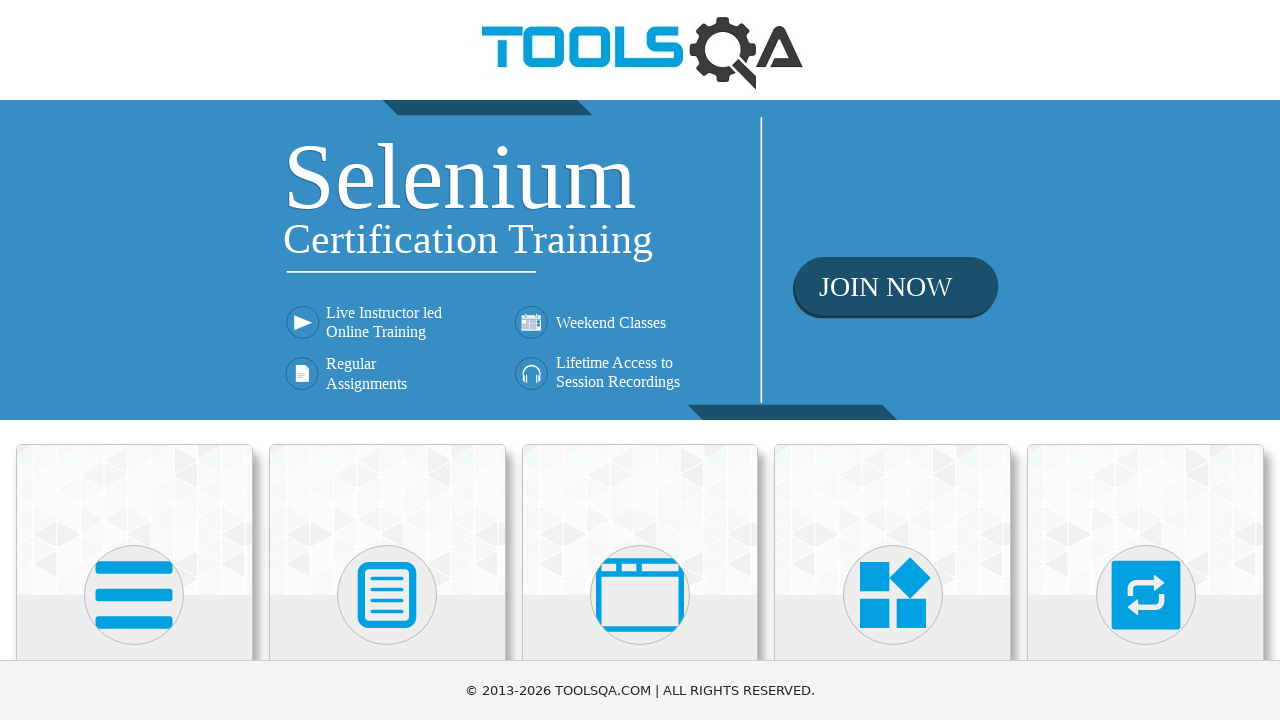

Navigated to https://demoqa.com
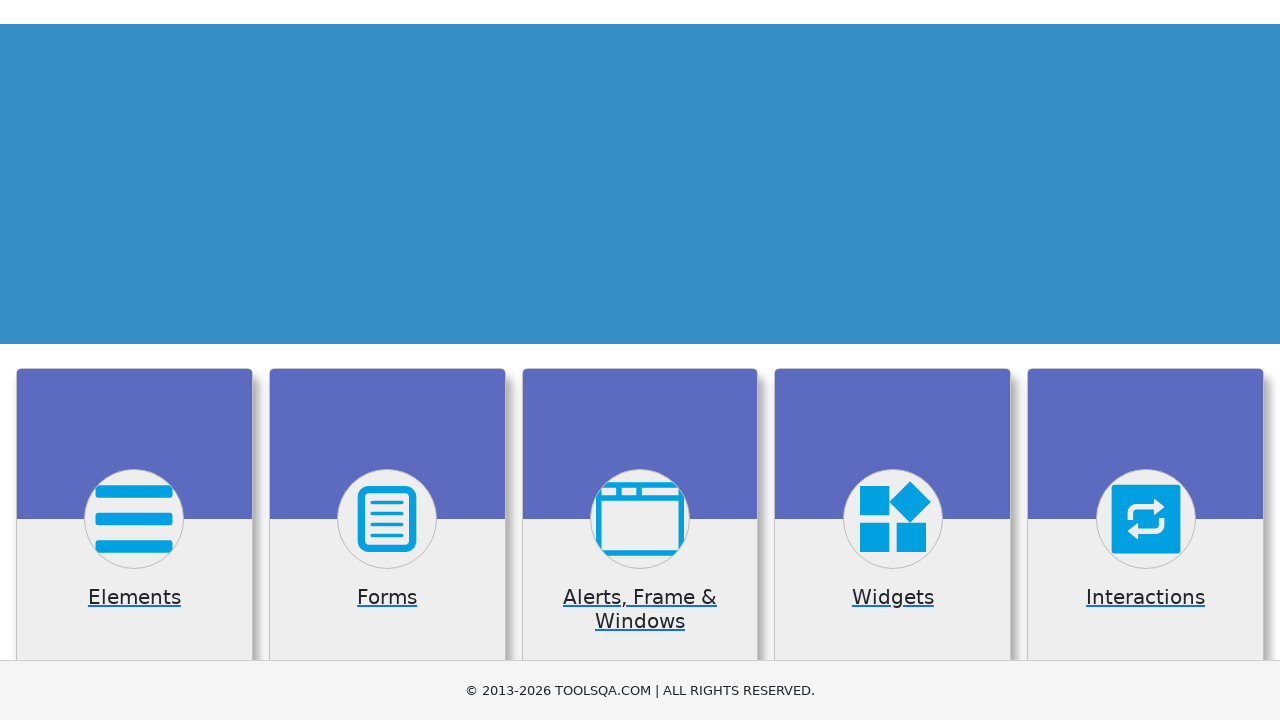

Clicked on Elements category card at (134, 520) on .category-cards .card:has-text('Elements')
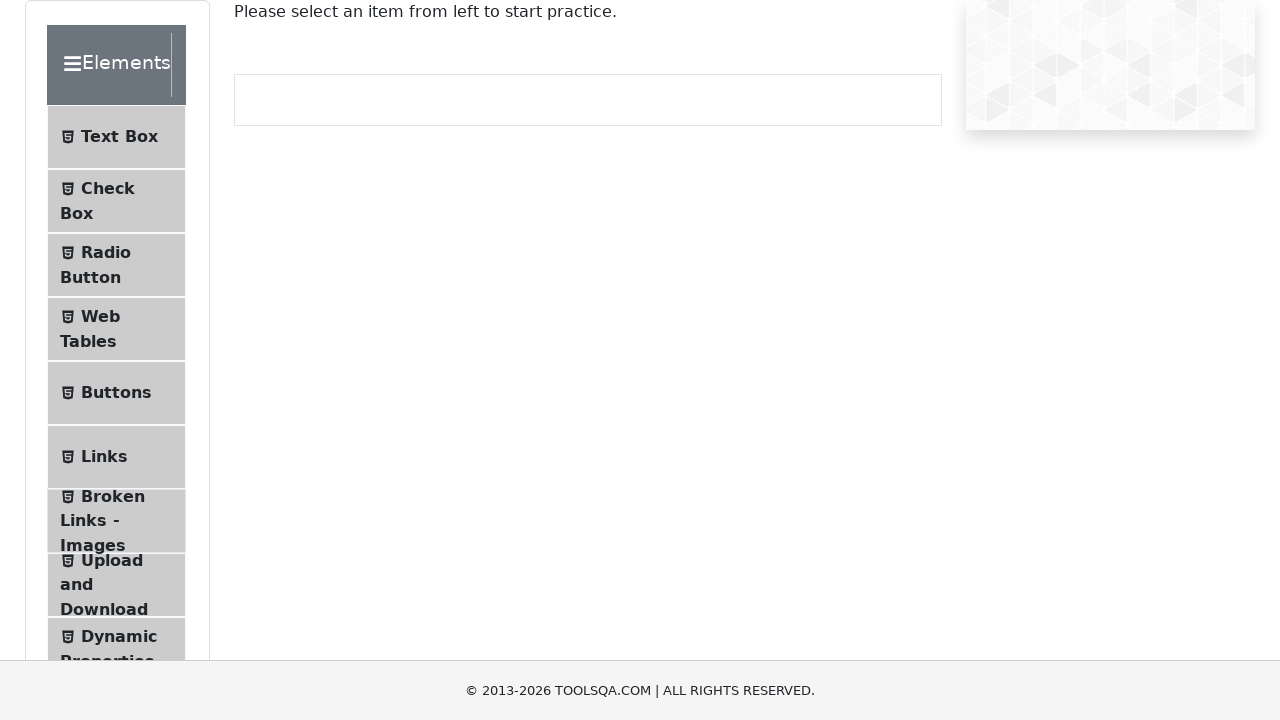

Verified left panel menu item 'Text Box' is present
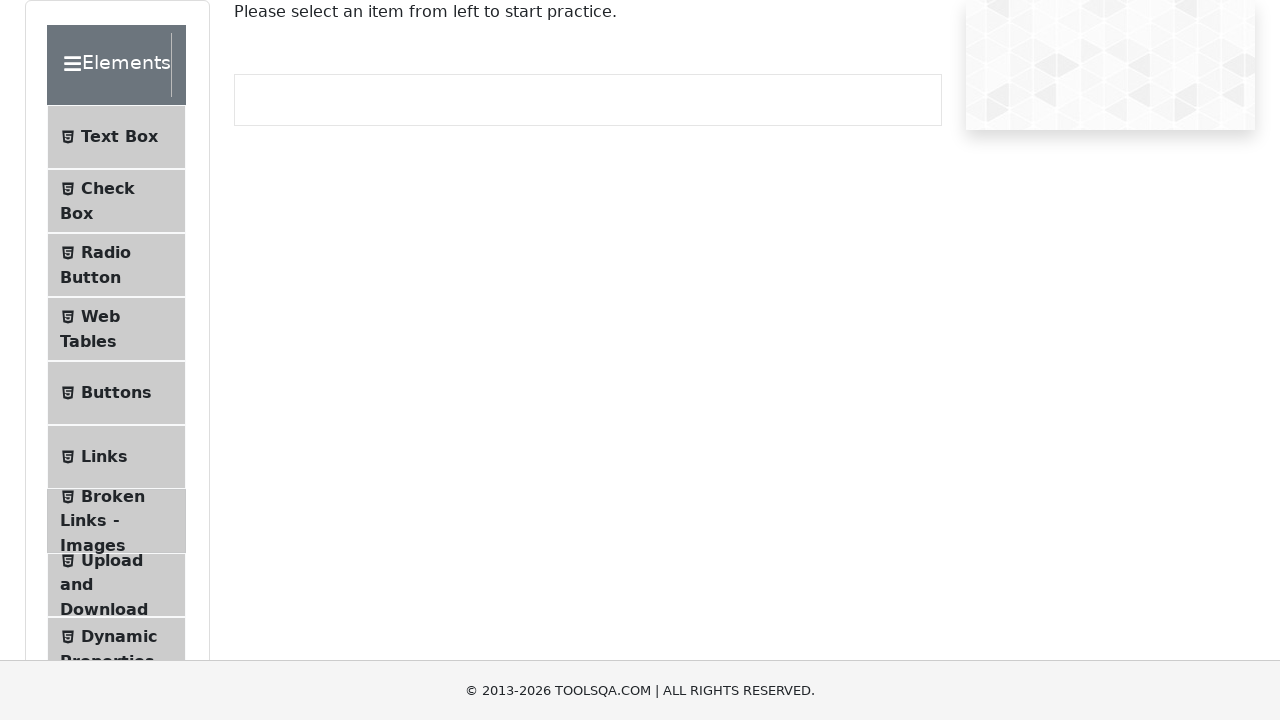

Verified left panel menu item 'Check Box' is present
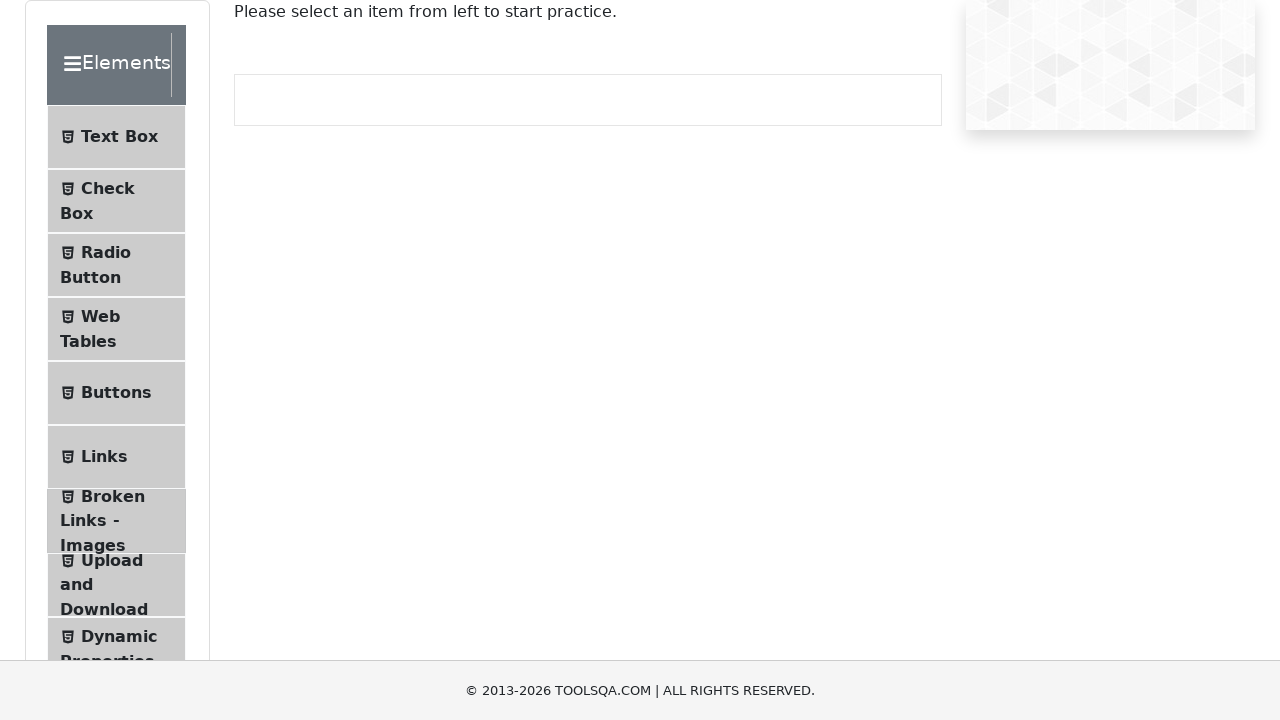

Verified left panel menu item 'Radio Button' is present
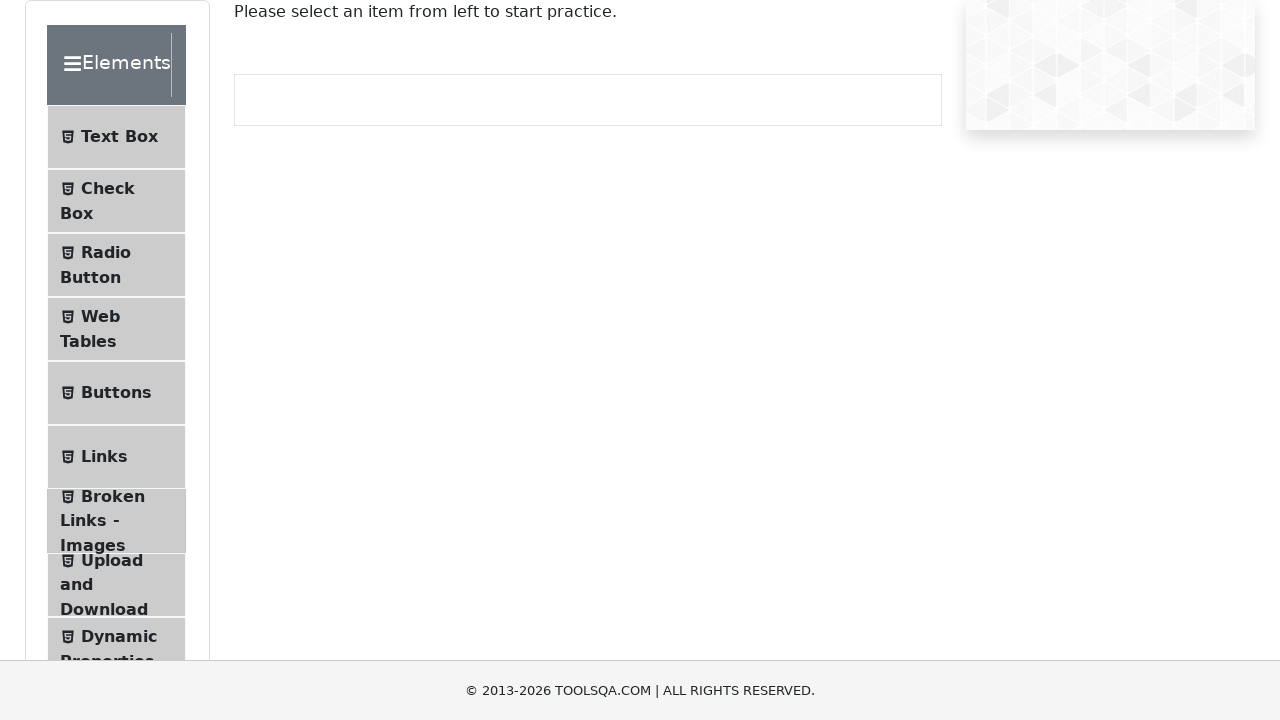

Verified left panel menu item 'Web Tables' is present
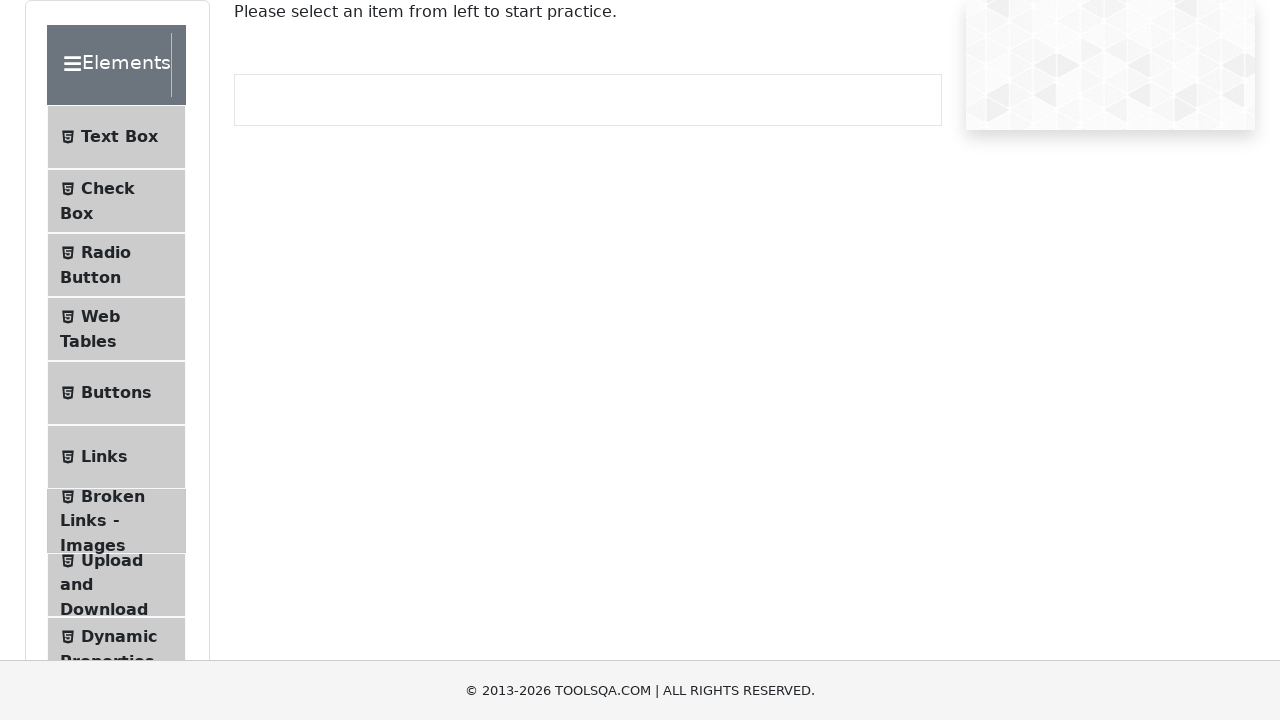

Verified left panel menu item 'Buttons' is present
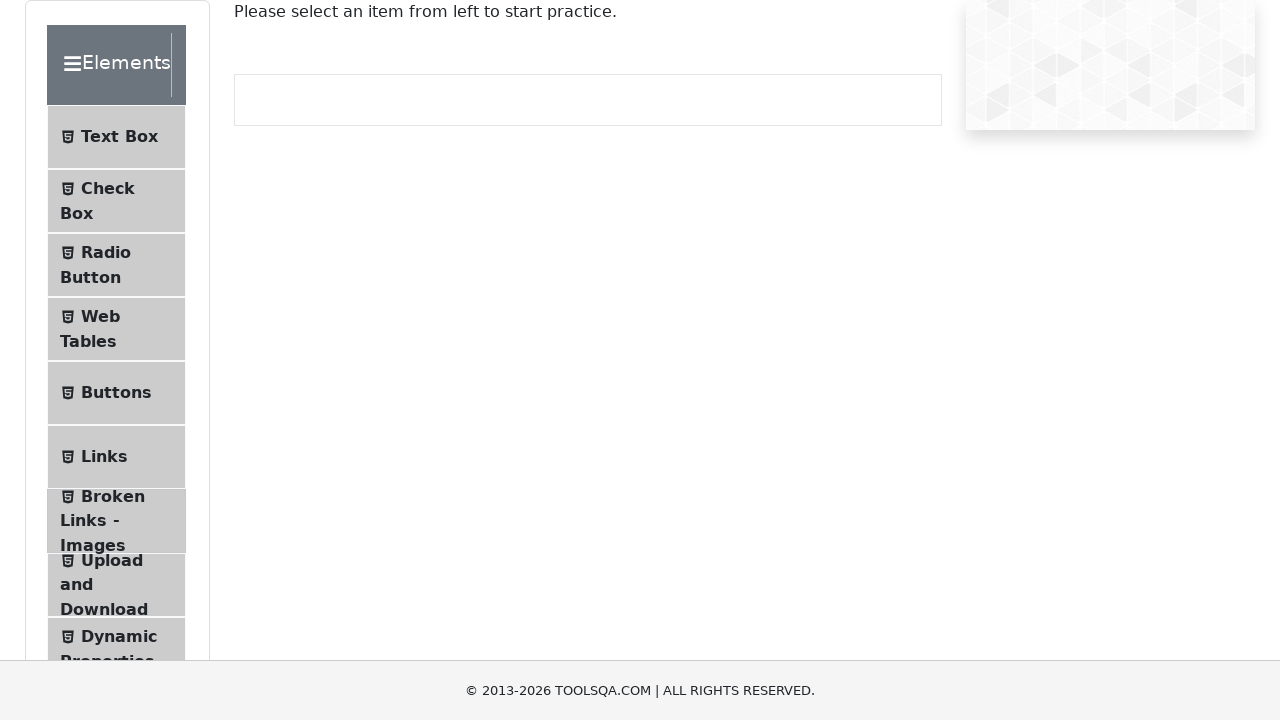

Verified left panel menu item 'Links' is present
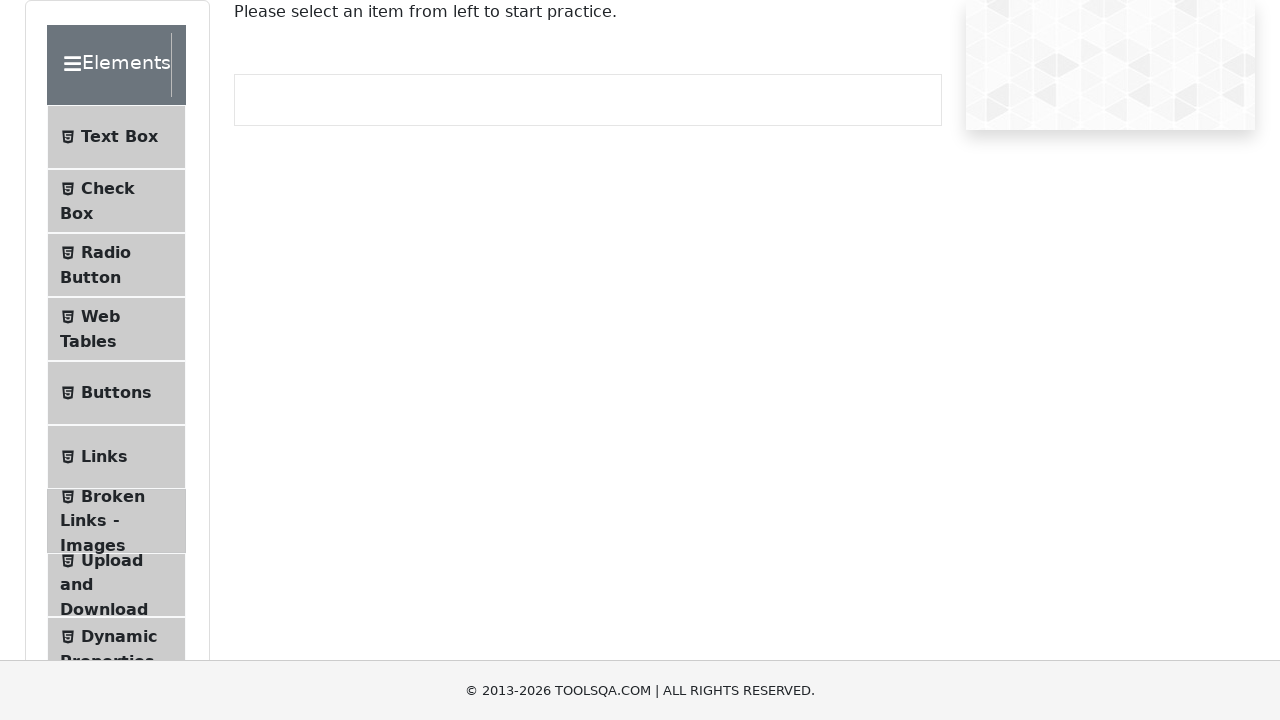

Verified left panel menu item 'Broken Links - Images' is present
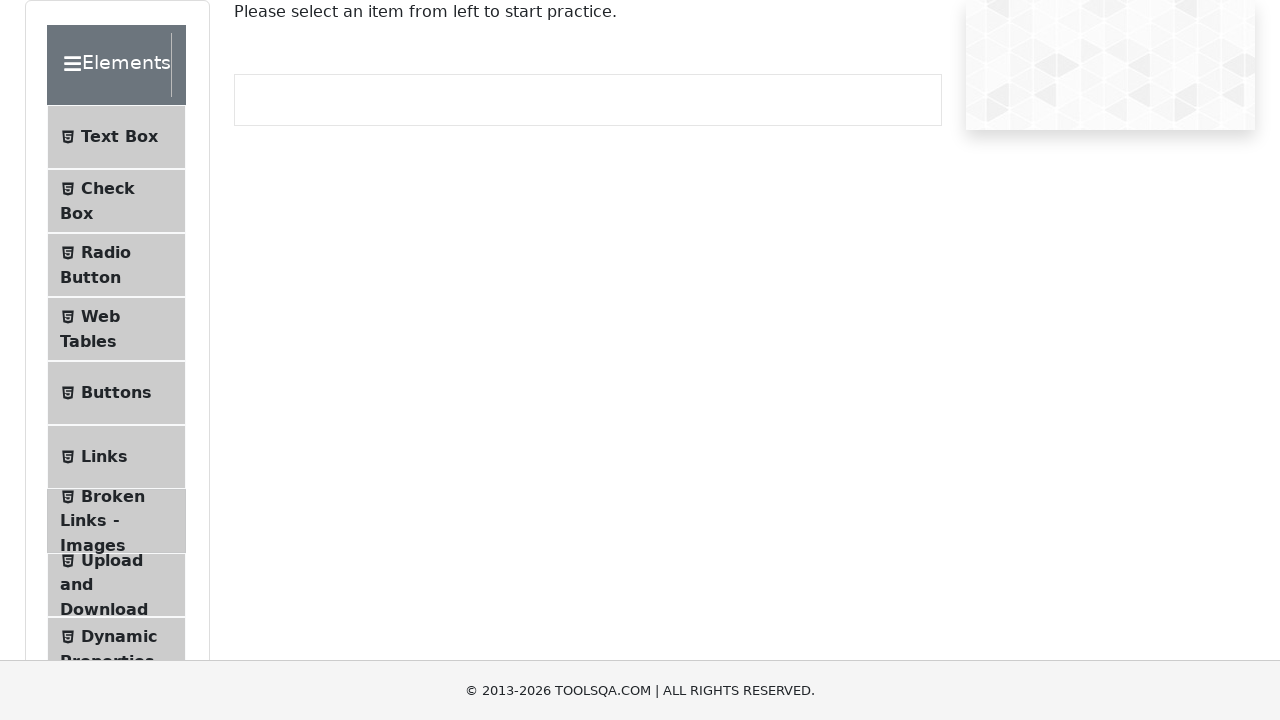

Verified left panel menu item 'Upload and Download' is present
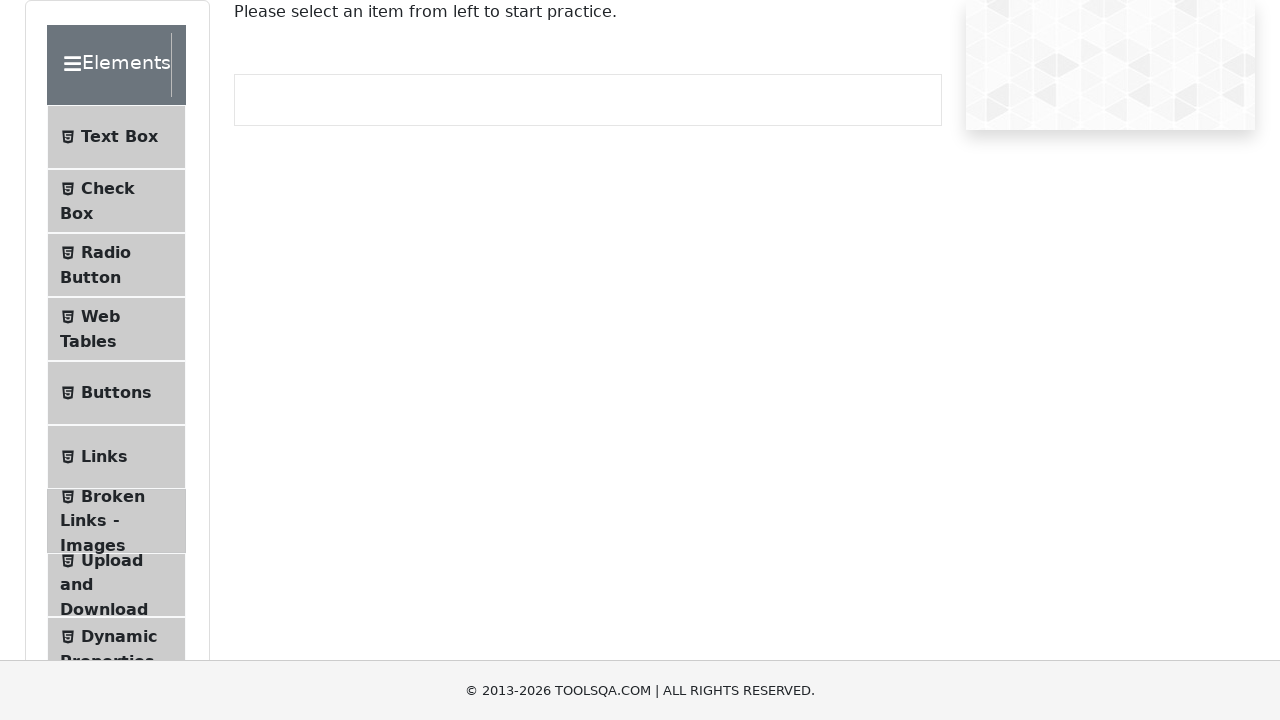

Verified left panel menu item 'Dynamic Properties' is present
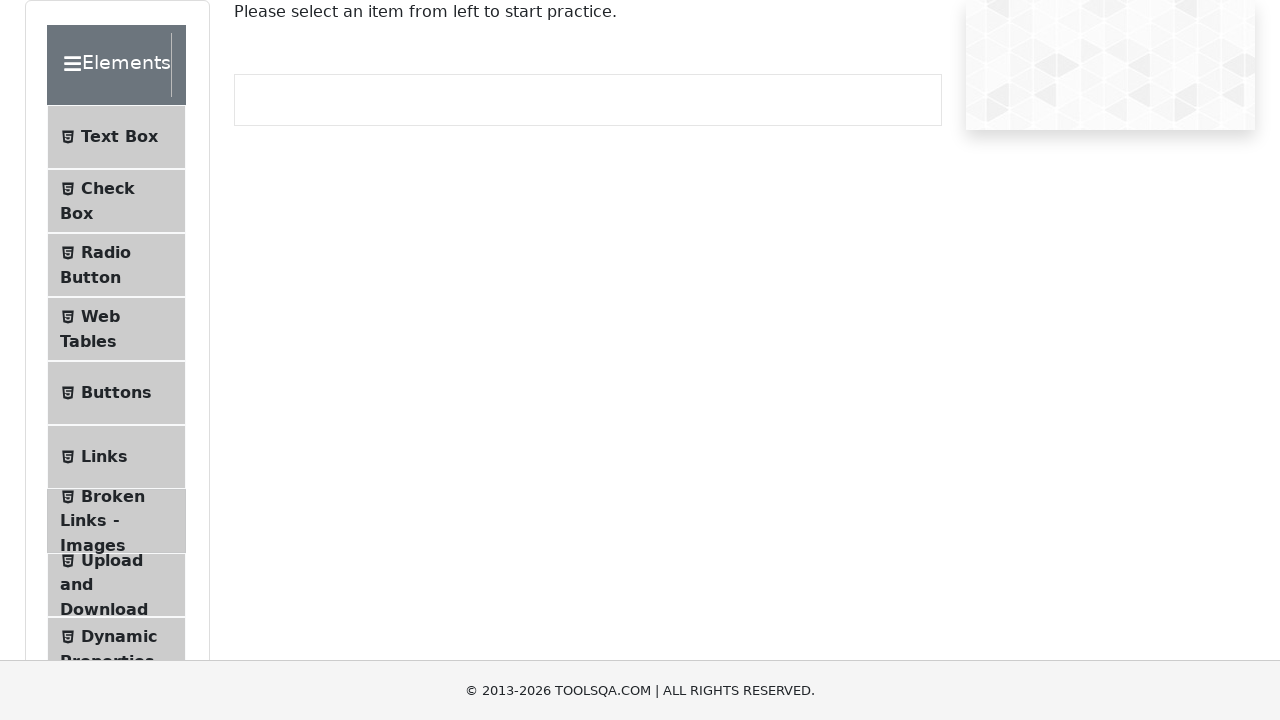

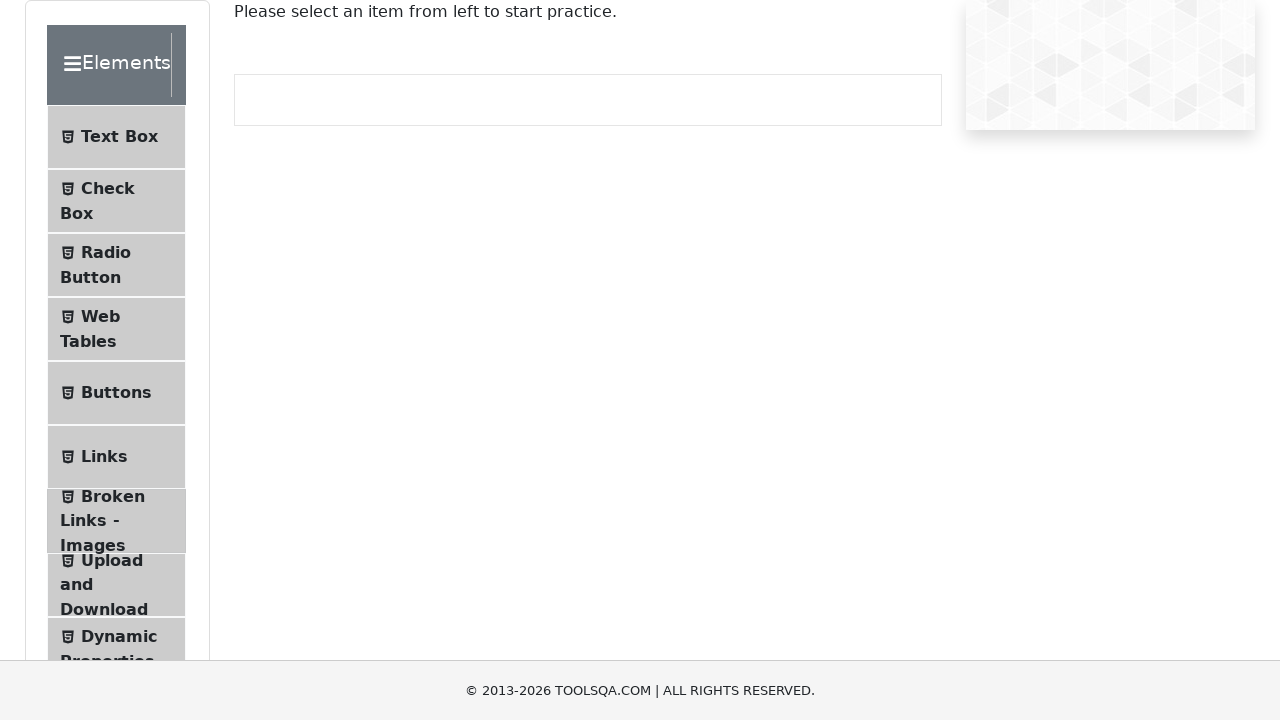